Tests CSS selector with two attributes by filling password field

Starting URL: https://login.salesforce.com/

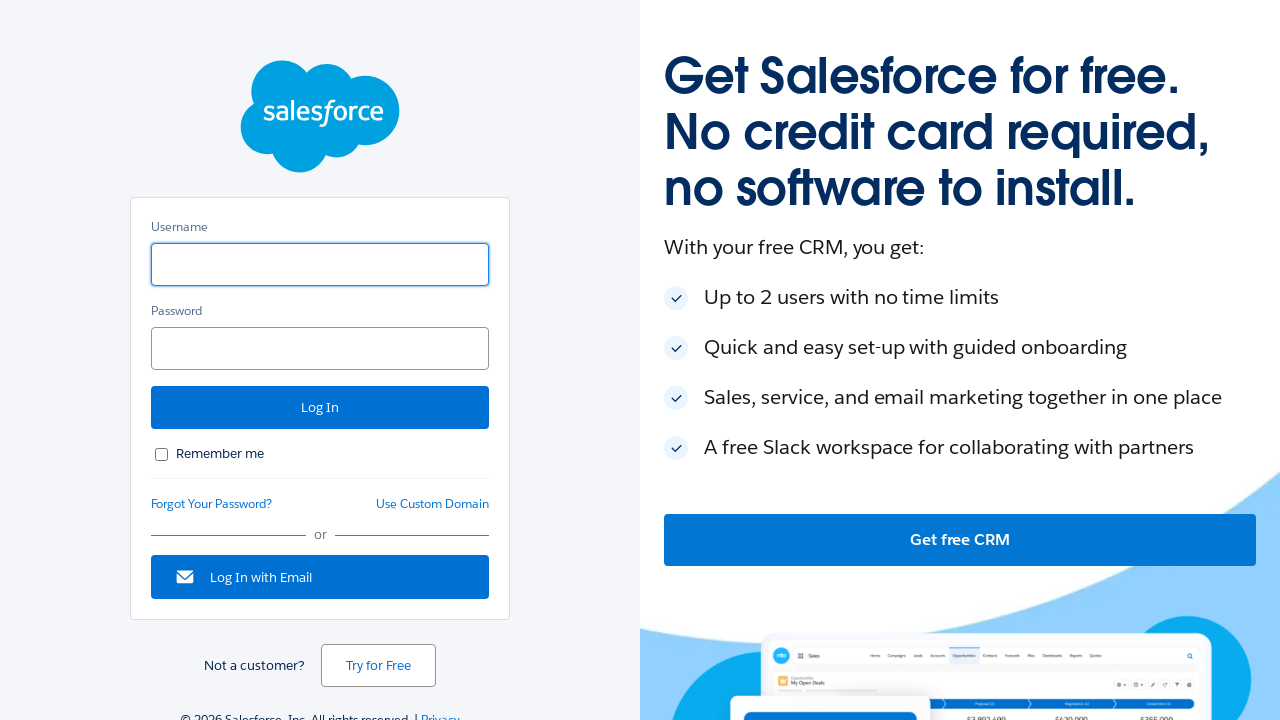

Navigated to Salesforce login page
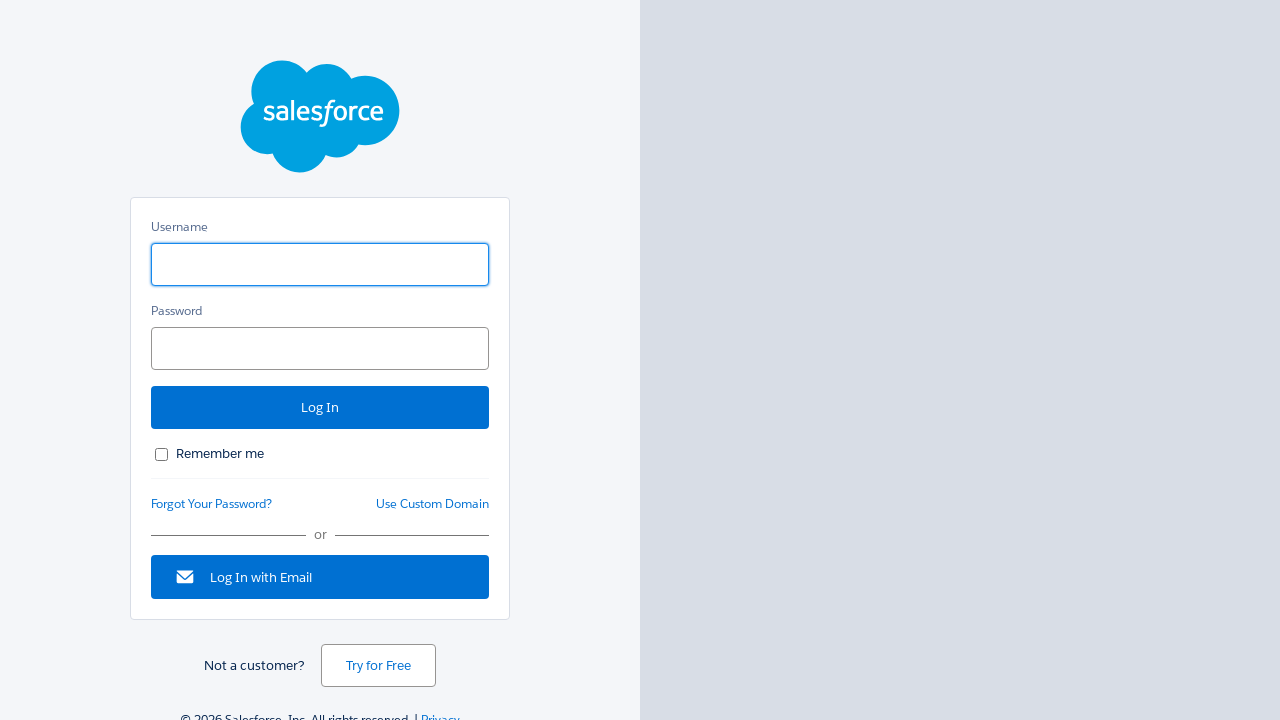

Filled password field with two-attribute CSS selector on [name='pw'][type='password']
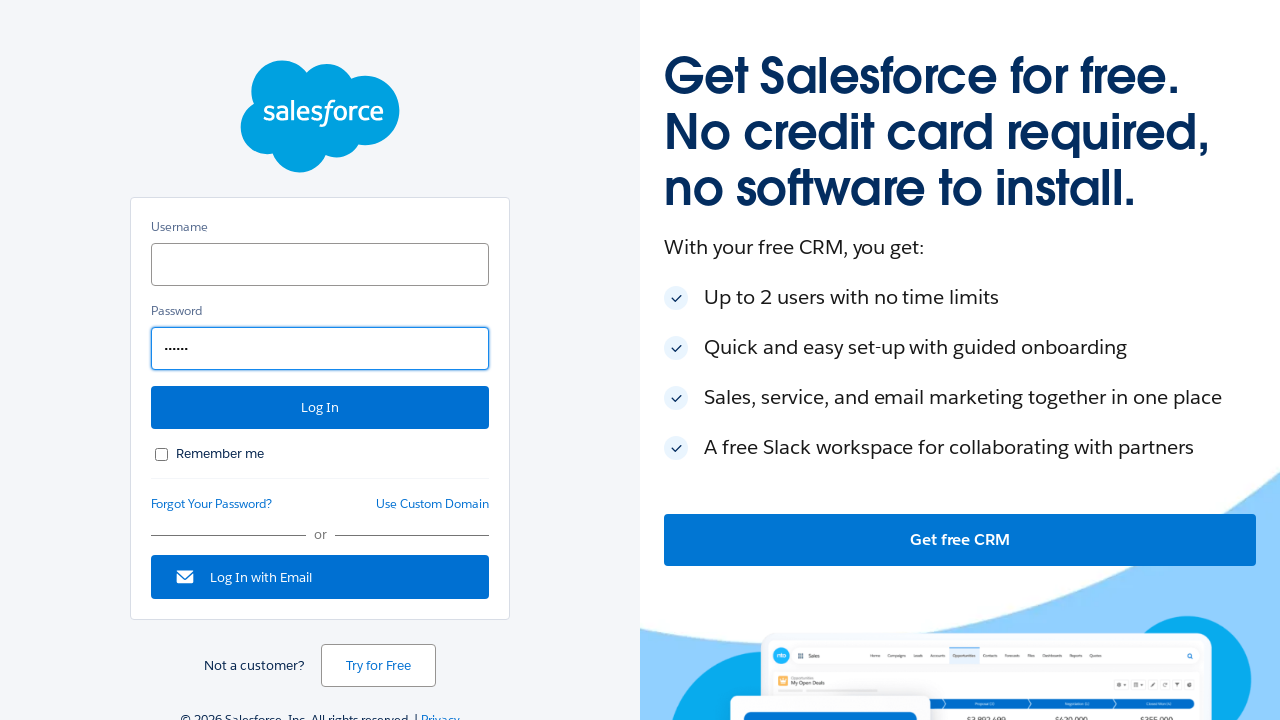

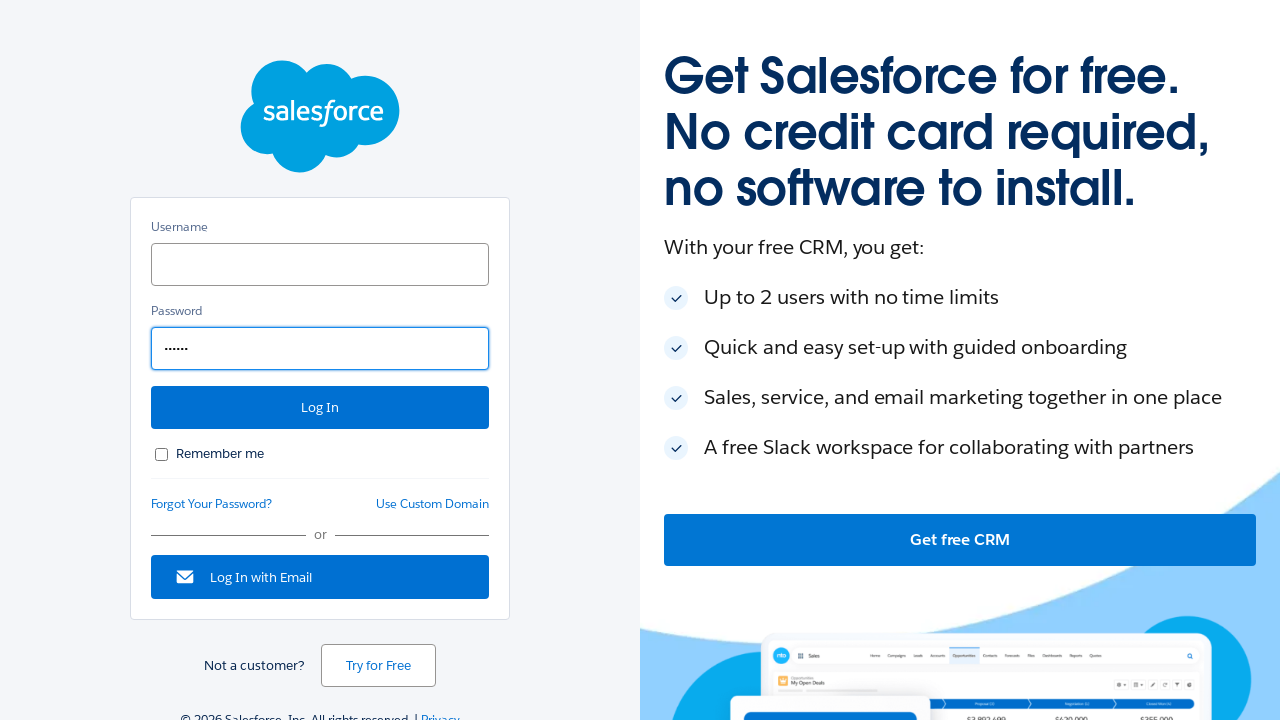